Tests that the Clear completed button removes completed items when clicked

Starting URL: https://demo.playwright.dev/todomvc

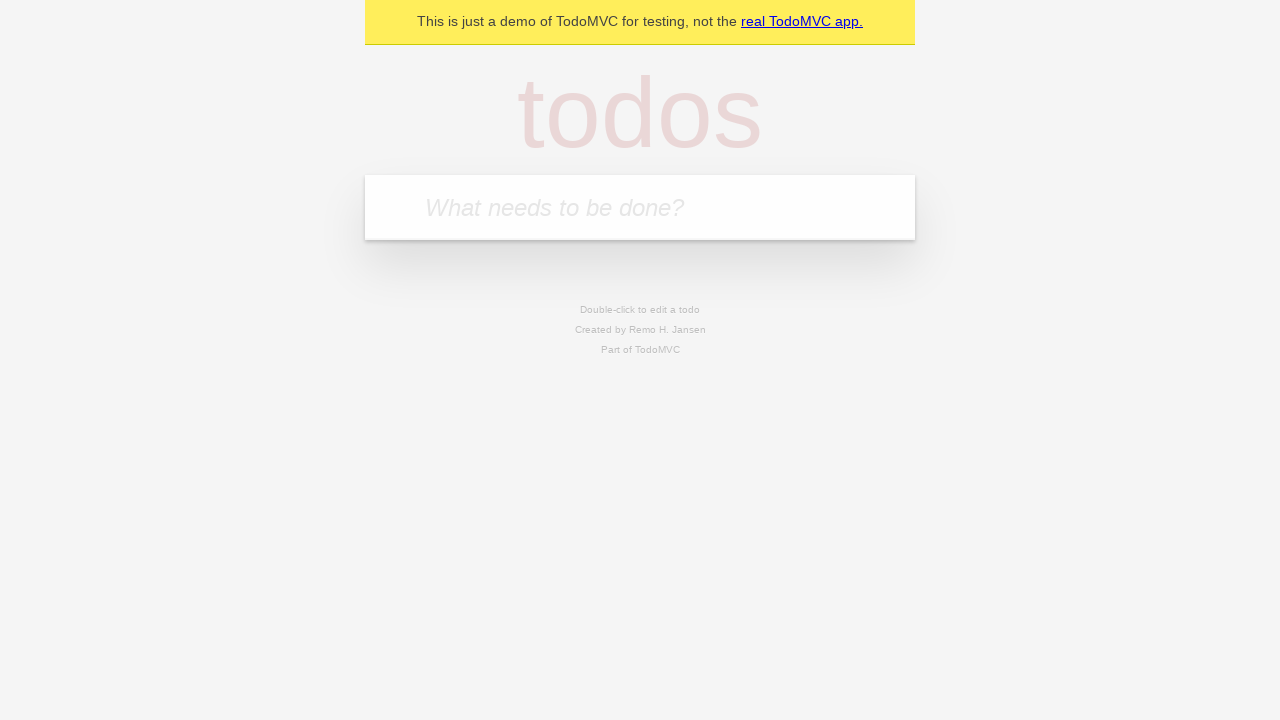

Filled todo input with 'buy some cheese' on internal:attr=[placeholder="What needs to be done?"i]
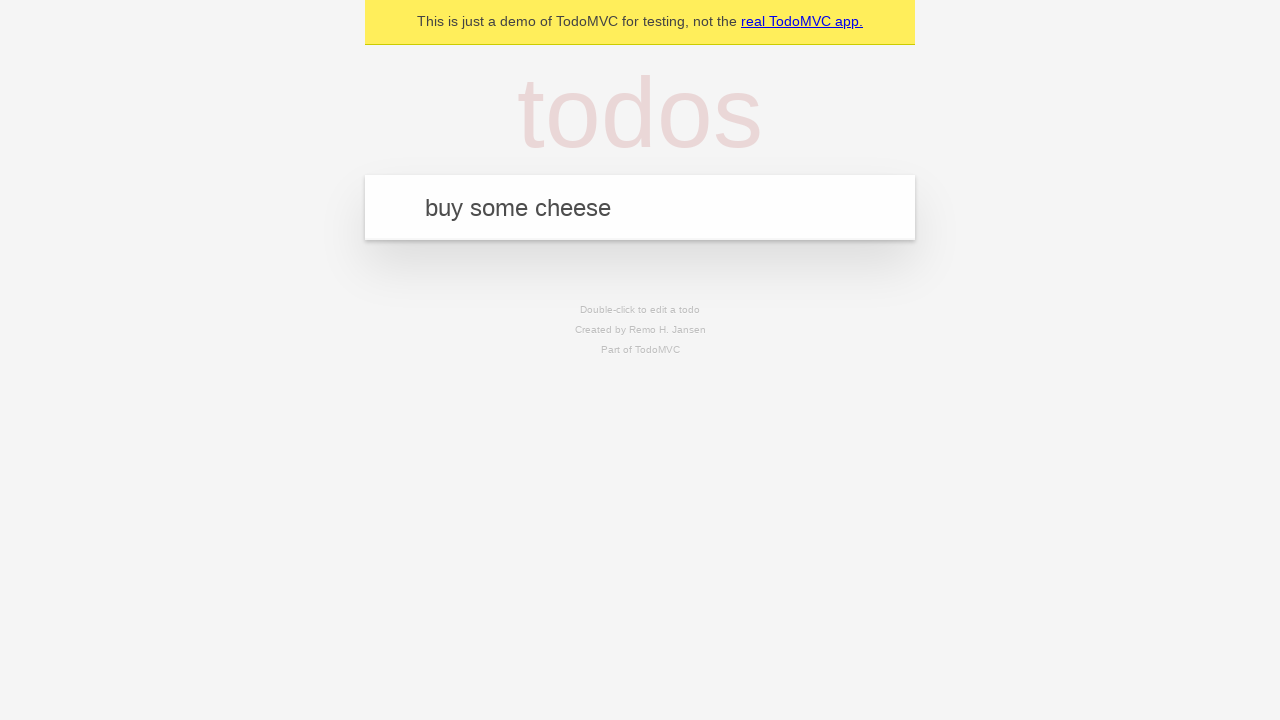

Pressed Enter to add first todo on internal:attr=[placeholder="What needs to be done?"i]
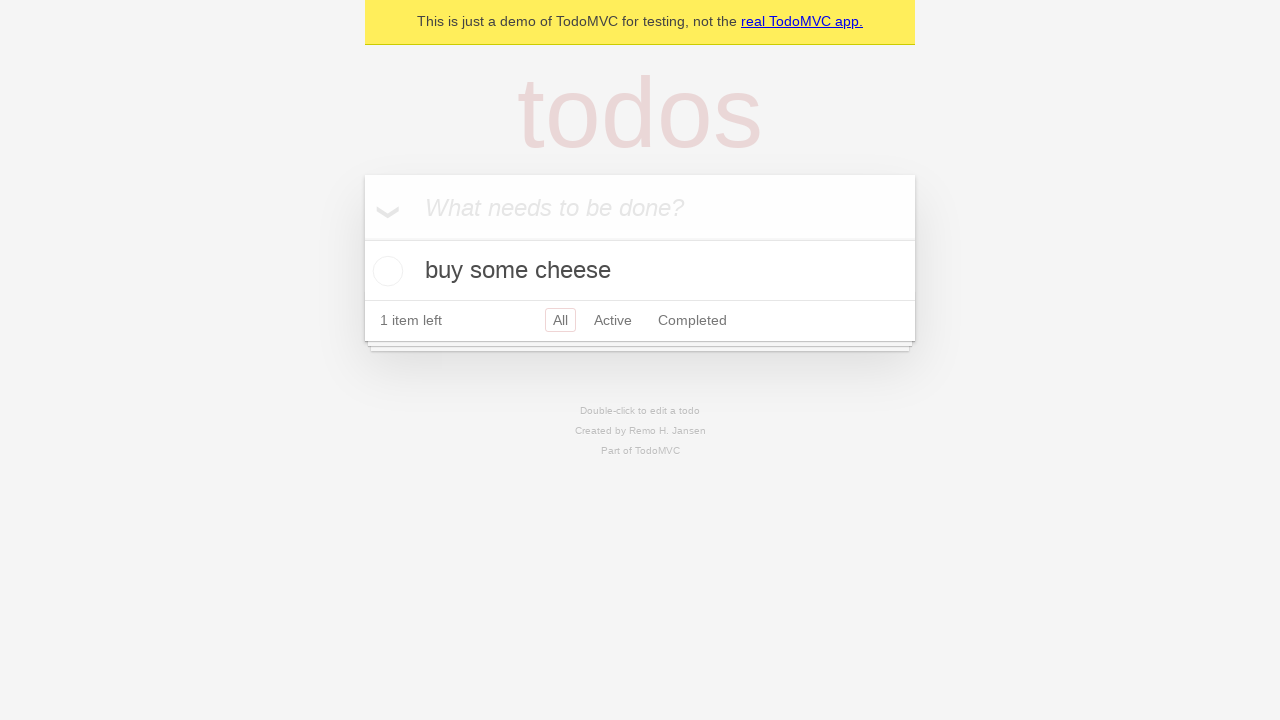

Filled todo input with 'feed the cat' on internal:attr=[placeholder="What needs to be done?"i]
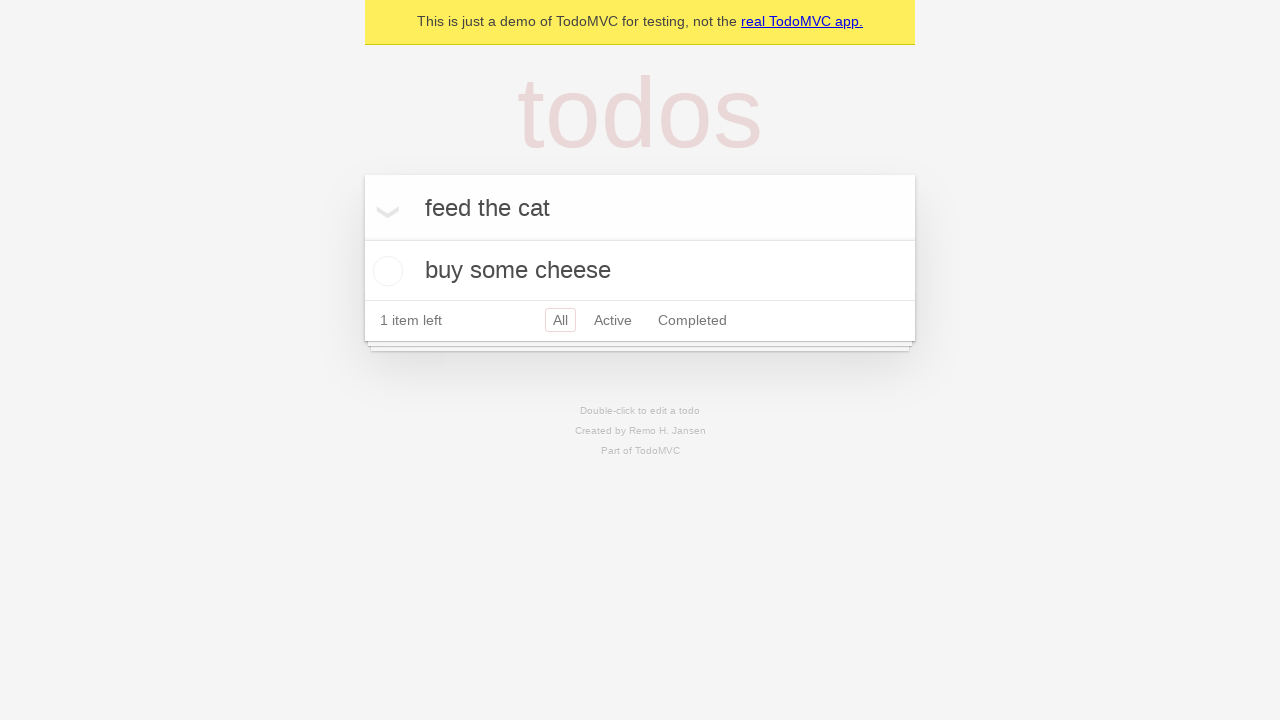

Pressed Enter to add second todo on internal:attr=[placeholder="What needs to be done?"i]
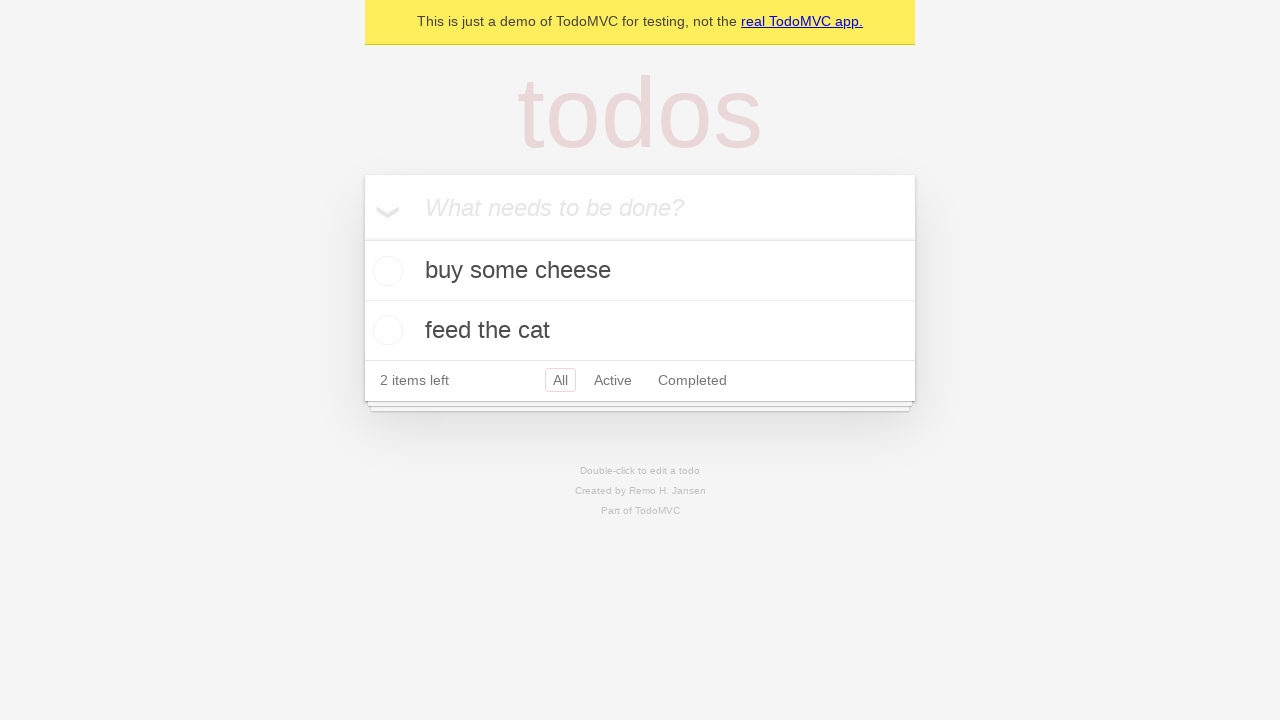

Filled todo input with 'book a doctors appointment' on internal:attr=[placeholder="What needs to be done?"i]
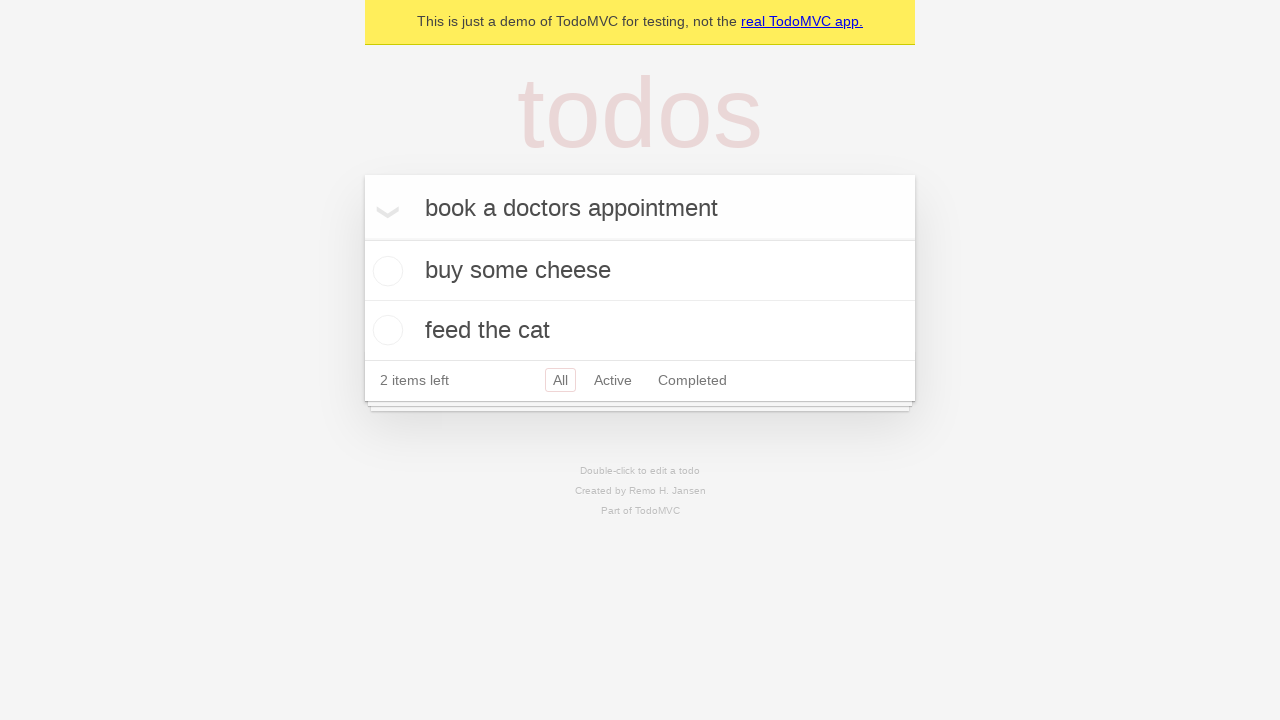

Pressed Enter to add third todo on internal:attr=[placeholder="What needs to be done?"i]
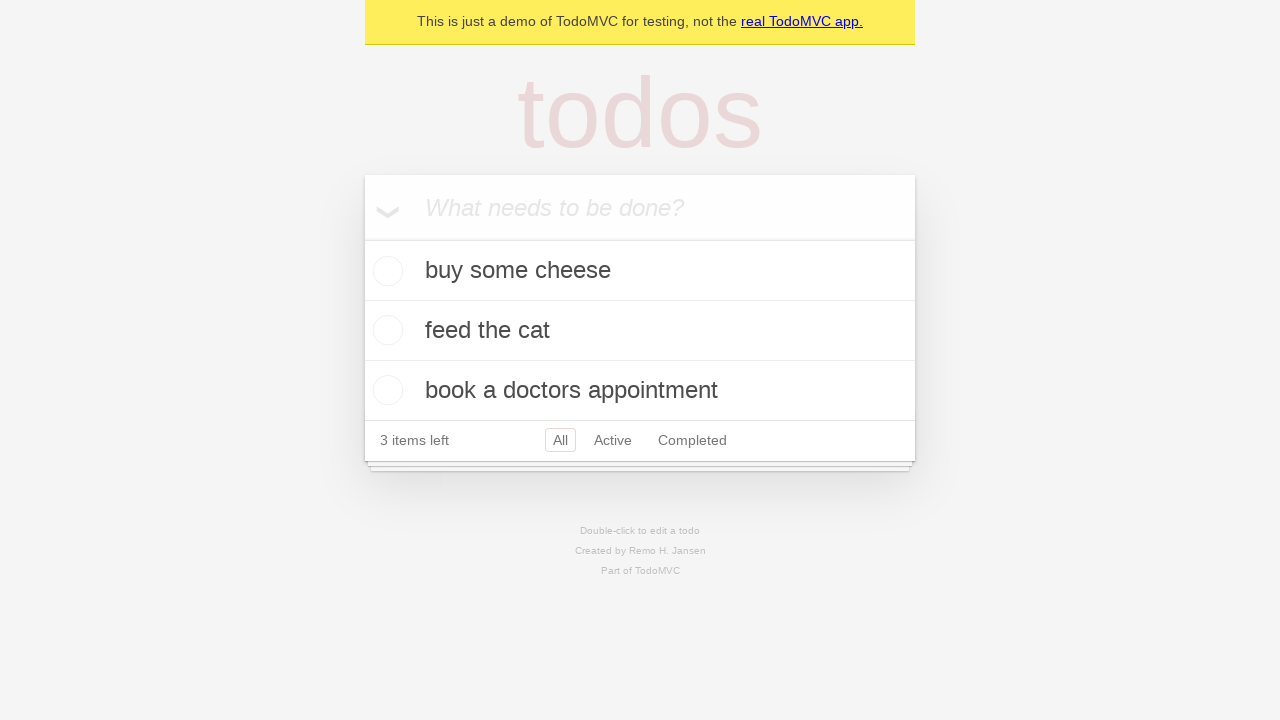

Checked the second todo item at (385, 330) on internal:testid=[data-testid="todo-item"s] >> nth=1 >> internal:role=checkbox
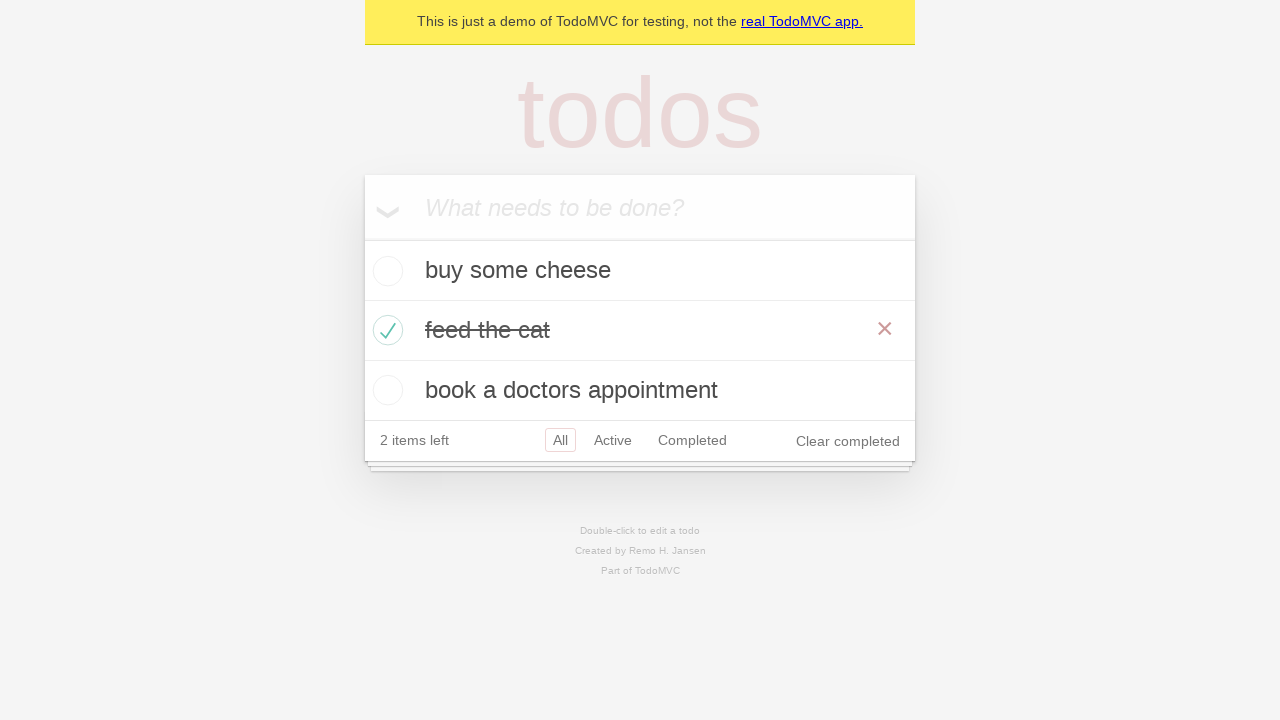

Clicked Clear completed button to remove completed items at (848, 441) on internal:role=button[name="Clear completed"i]
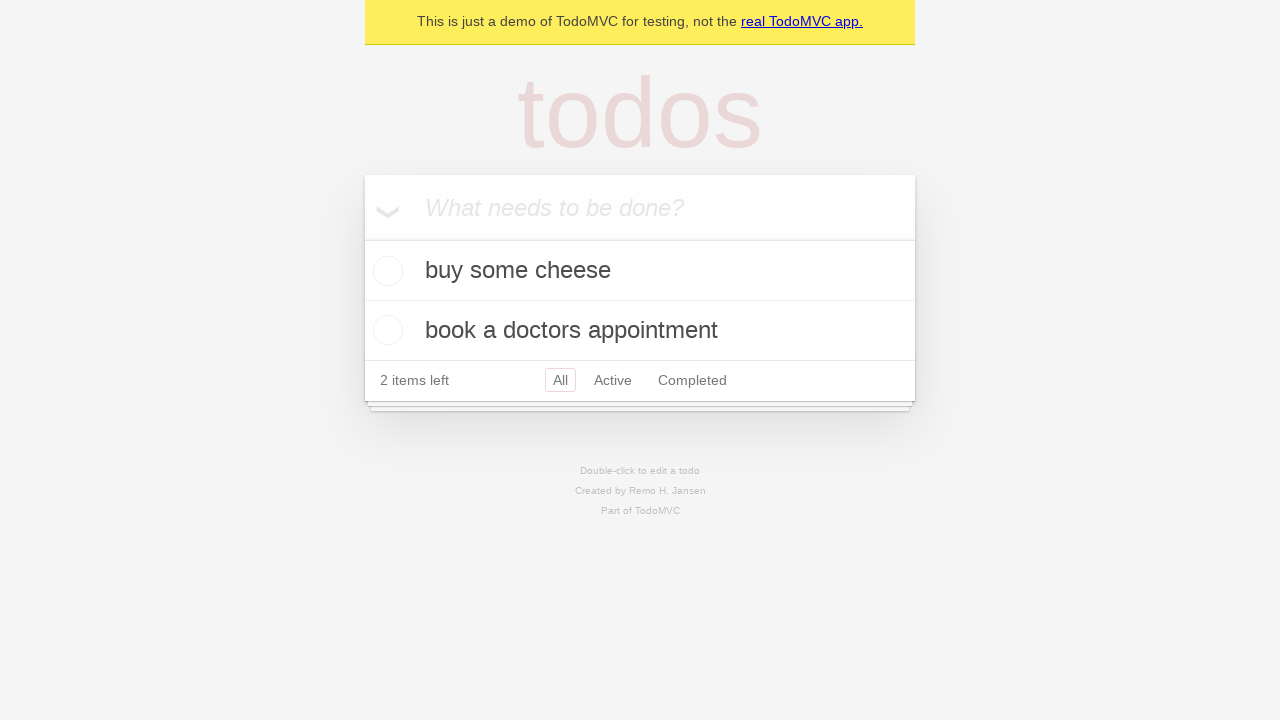

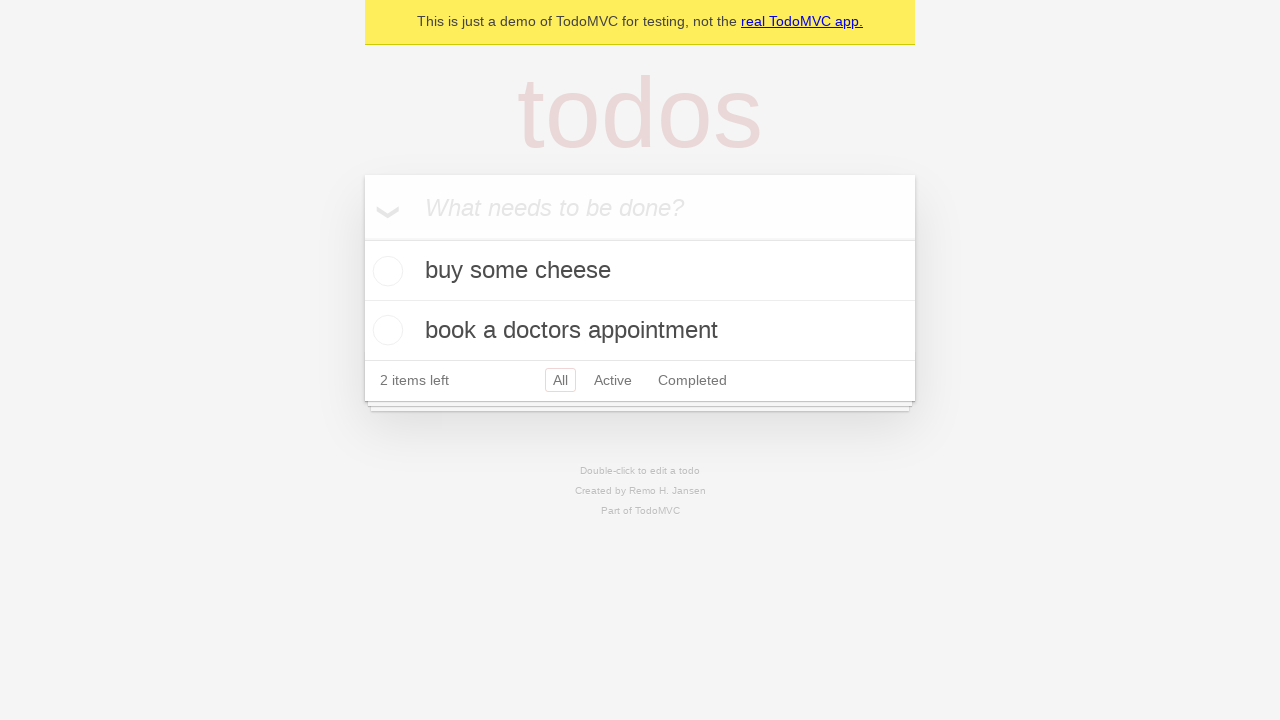